Tests cookie management on a demo page by verifying cookies exist, clearing them, and clicking a refresh cookies button

Starting URL: https://bonigarcia.dev/selenium-webdriver-java/cookies.html

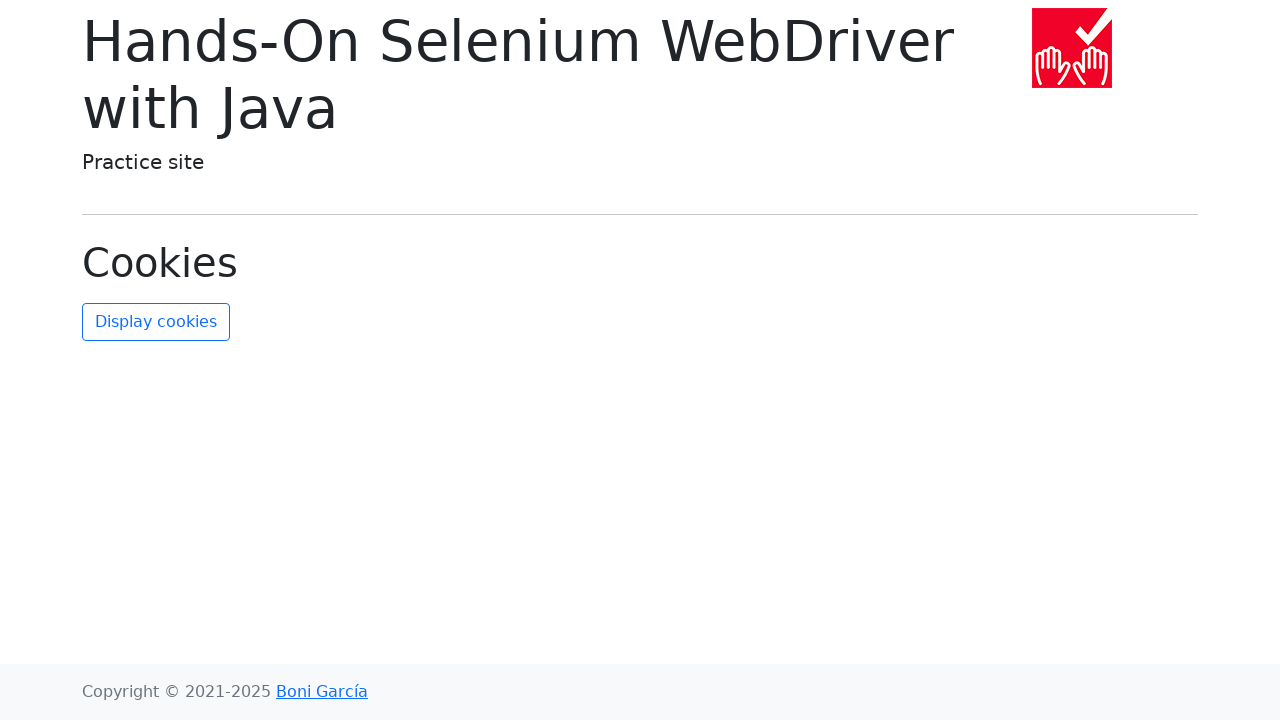

Waited for refresh cookies button to load
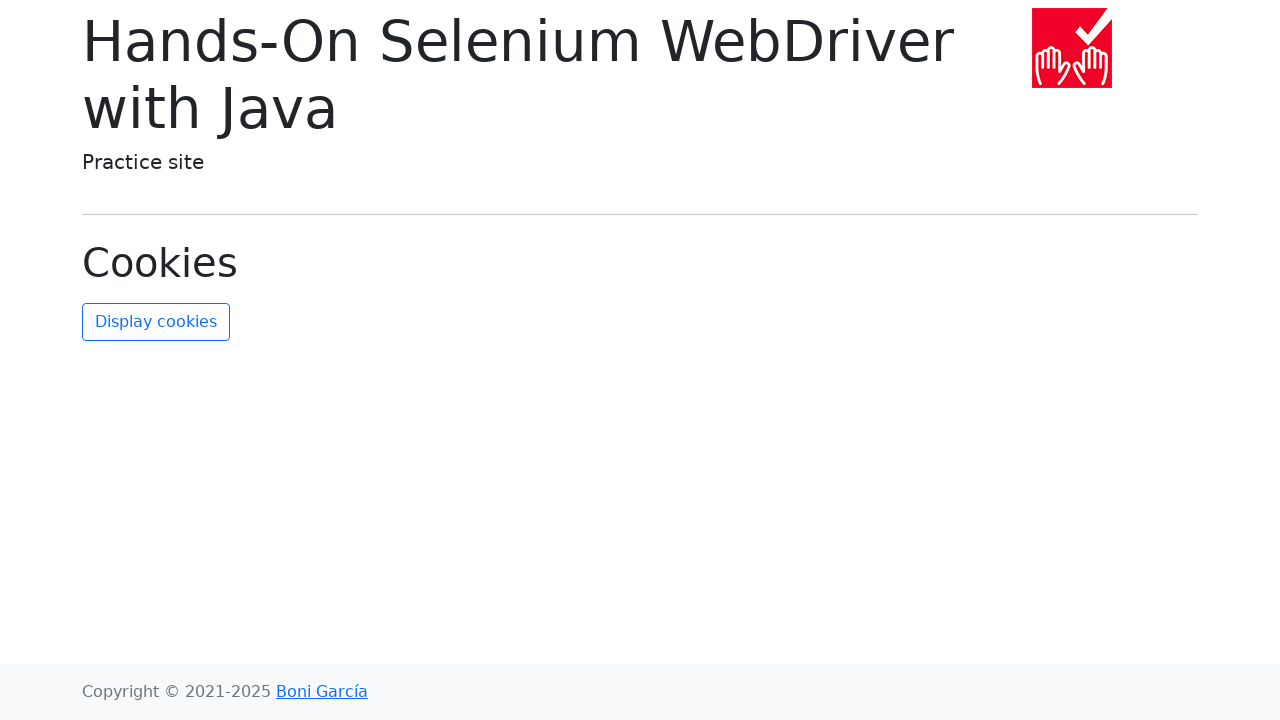

Retrieved 2 cookies from context
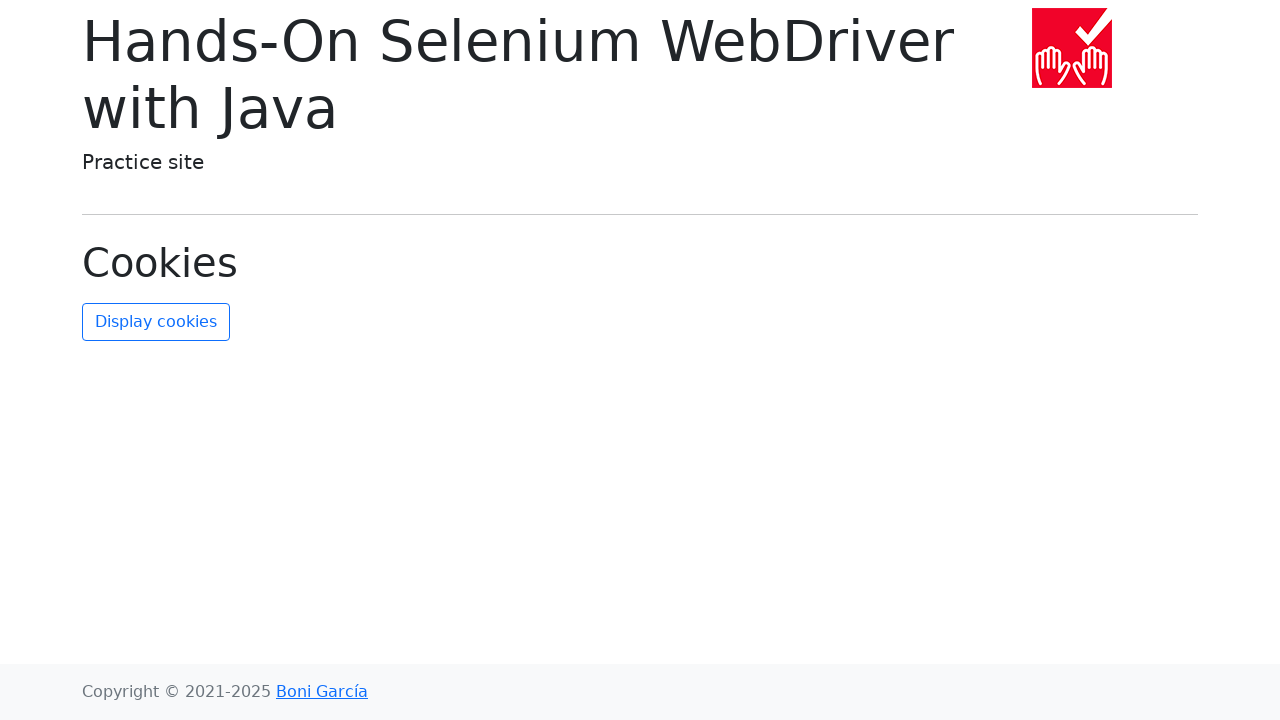

Verified that cookies exist before clearing
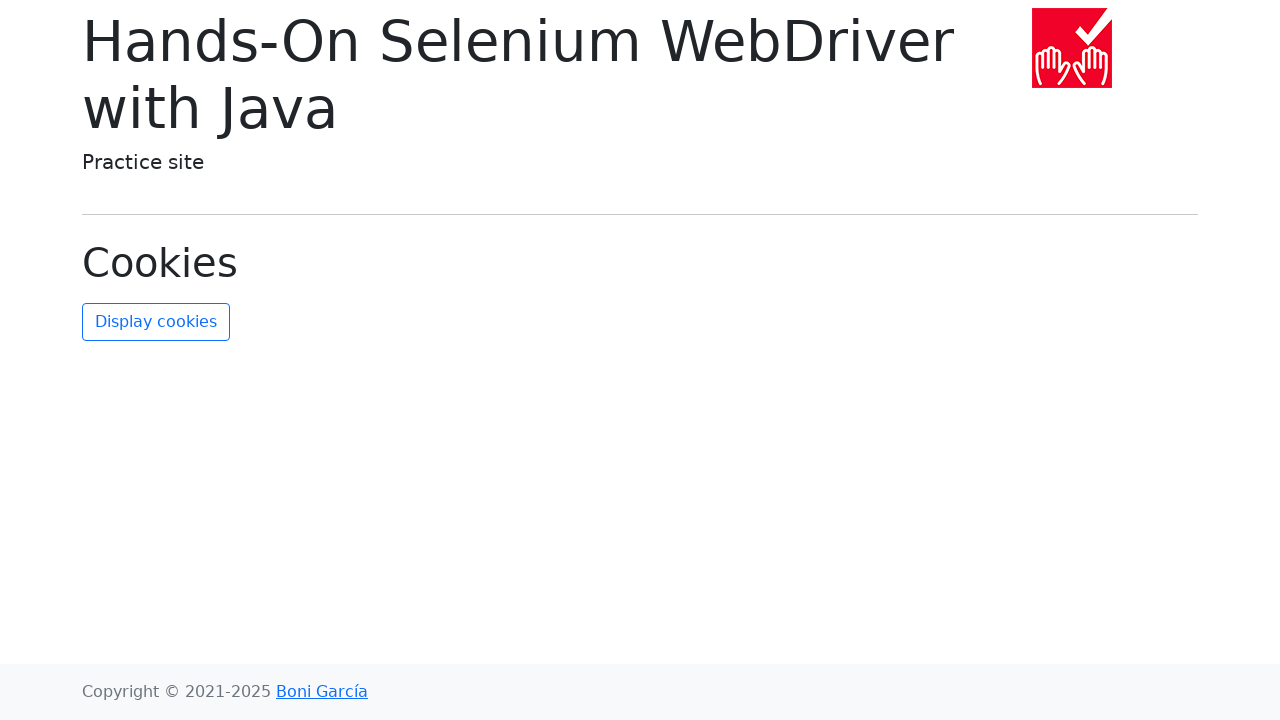

Cleared all cookies from context
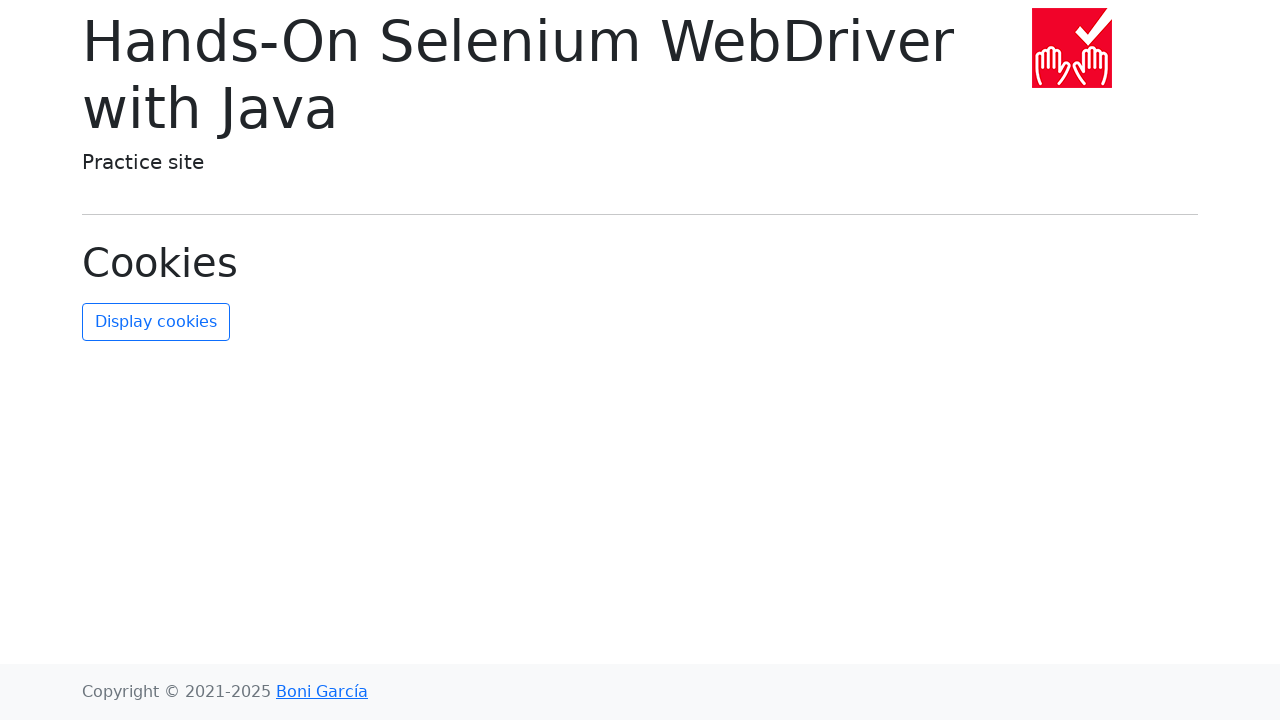

Retrieved cookies after clearing
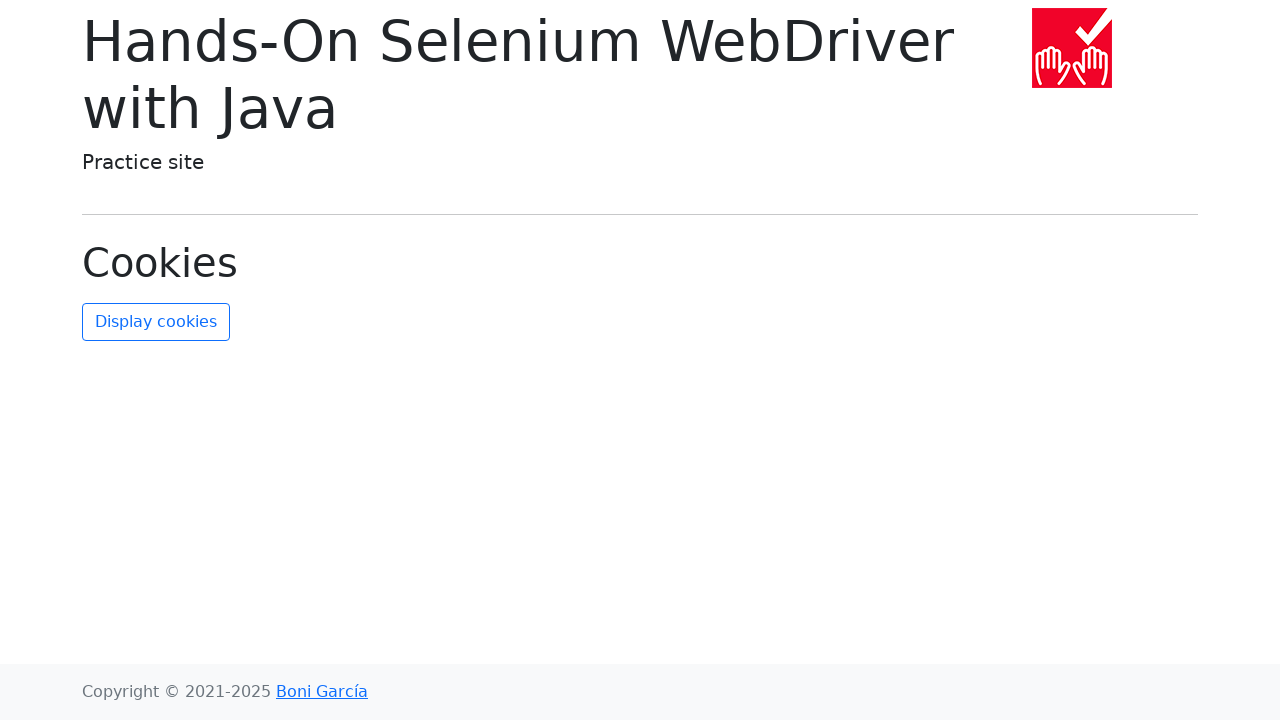

Verified that all cookies were successfully cleared
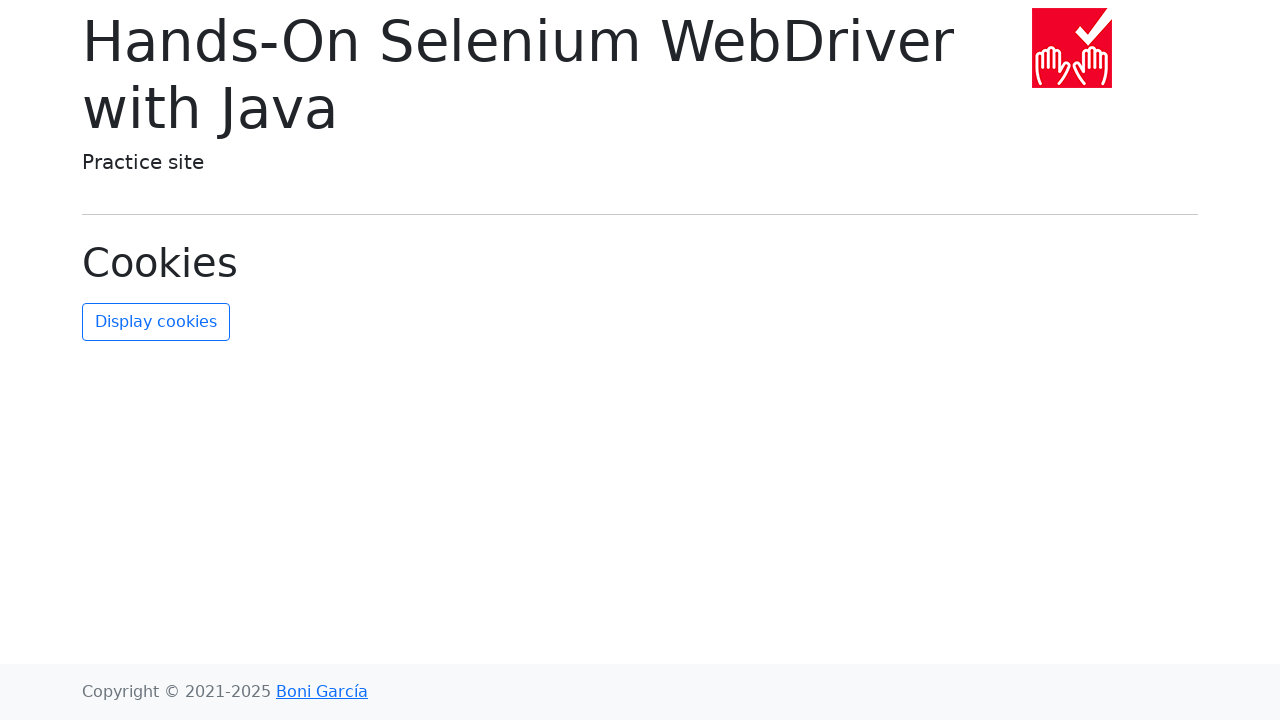

Clicked the refresh cookies button at (156, 322) on #refresh-cookies
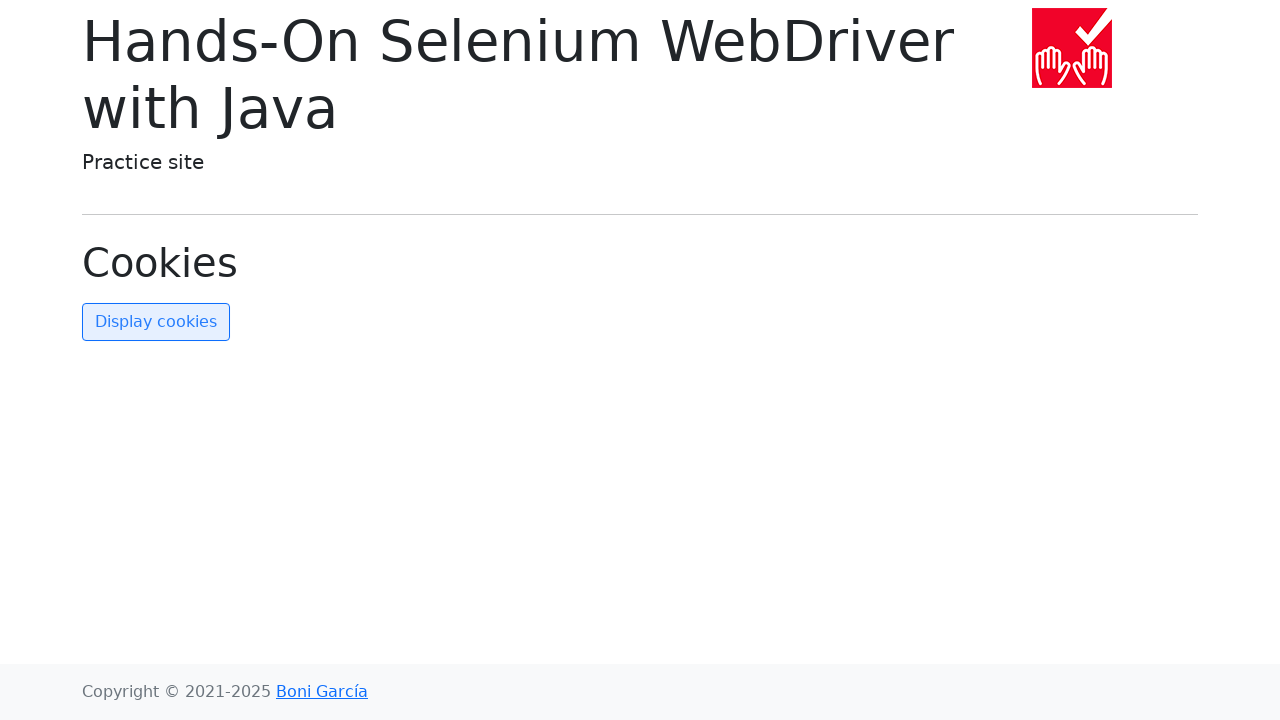

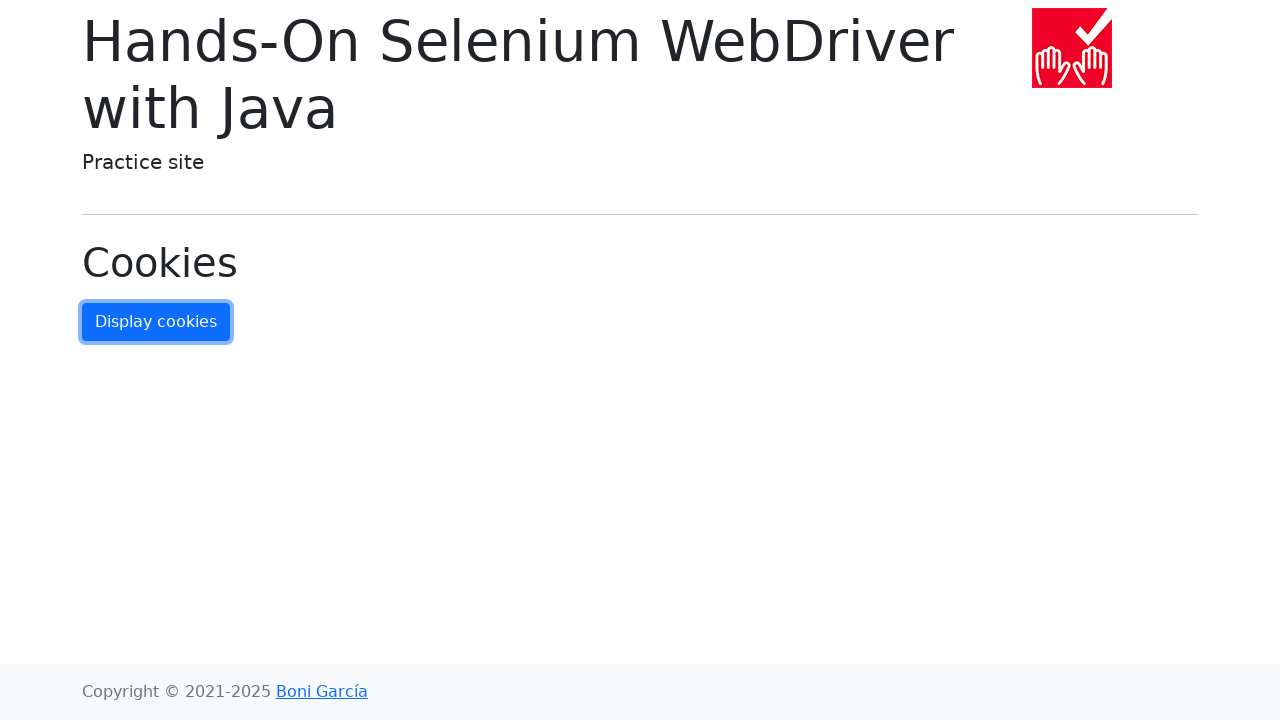